Navigates to GitHub's homepage and verifies the page loads successfully by checking that the page title is accessible.

Starting URL: https://github.com

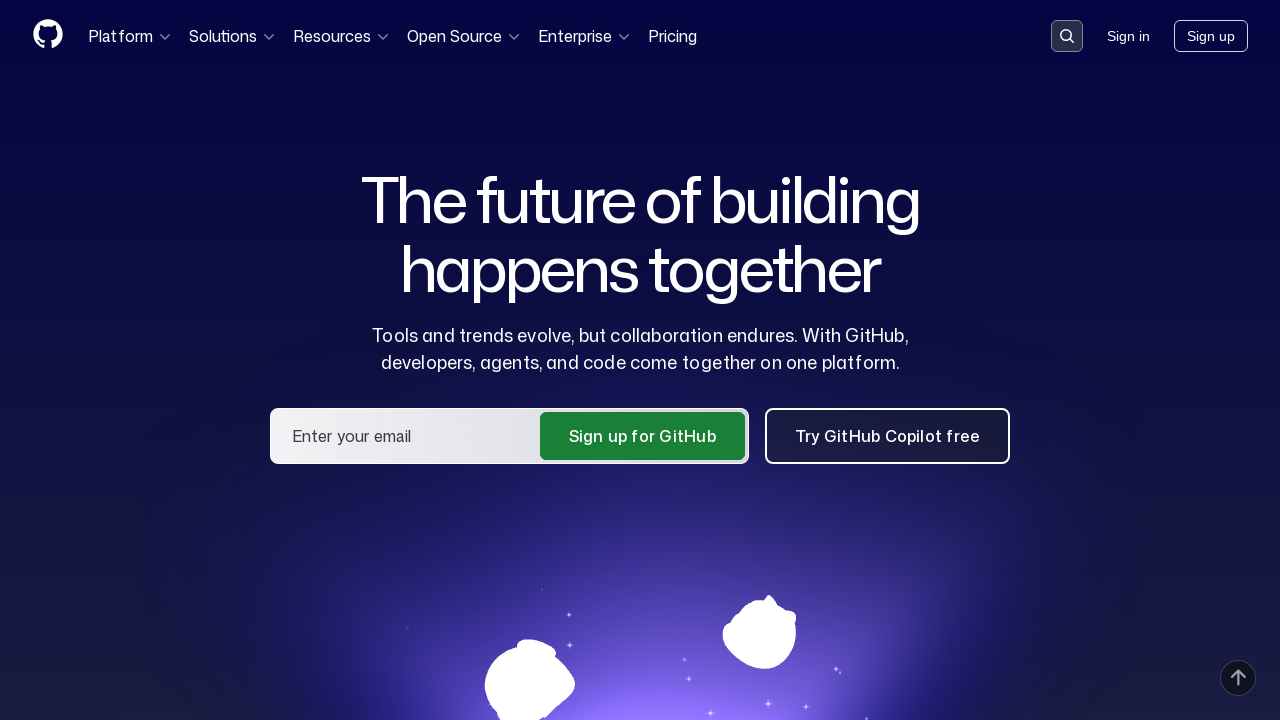

Navigated to GitHub homepage
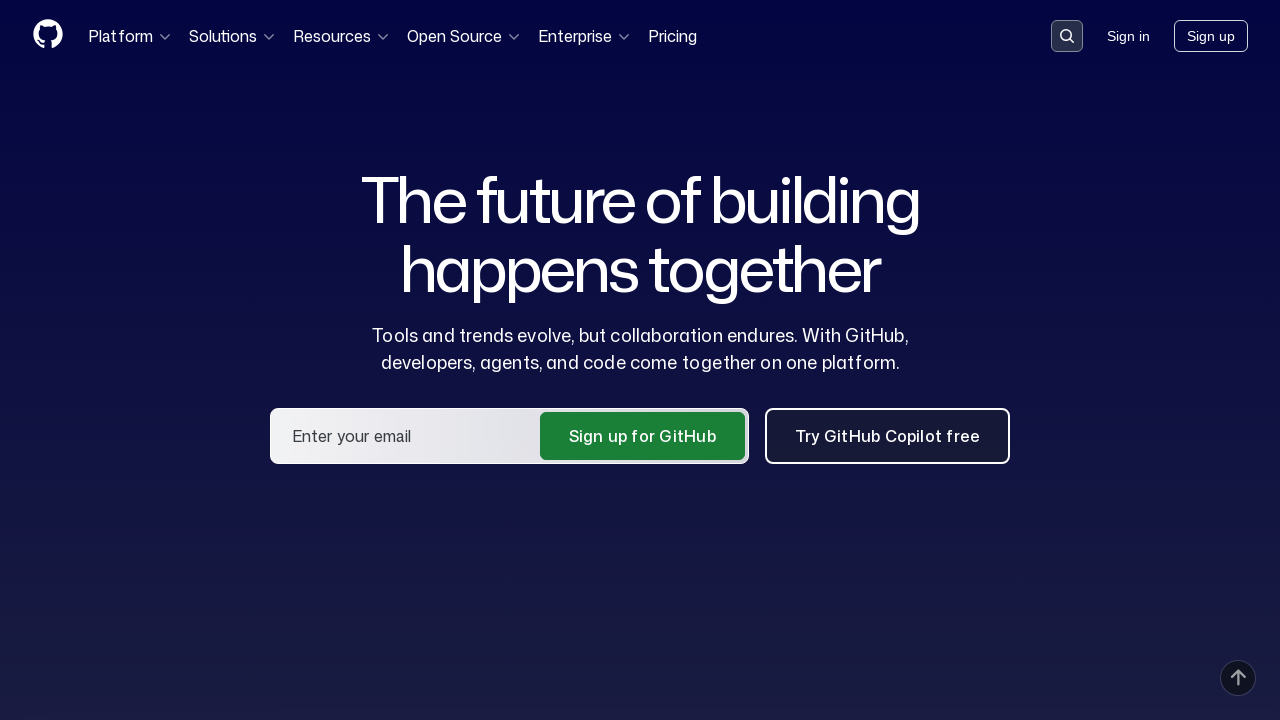

GitHub homepage DOM content loaded
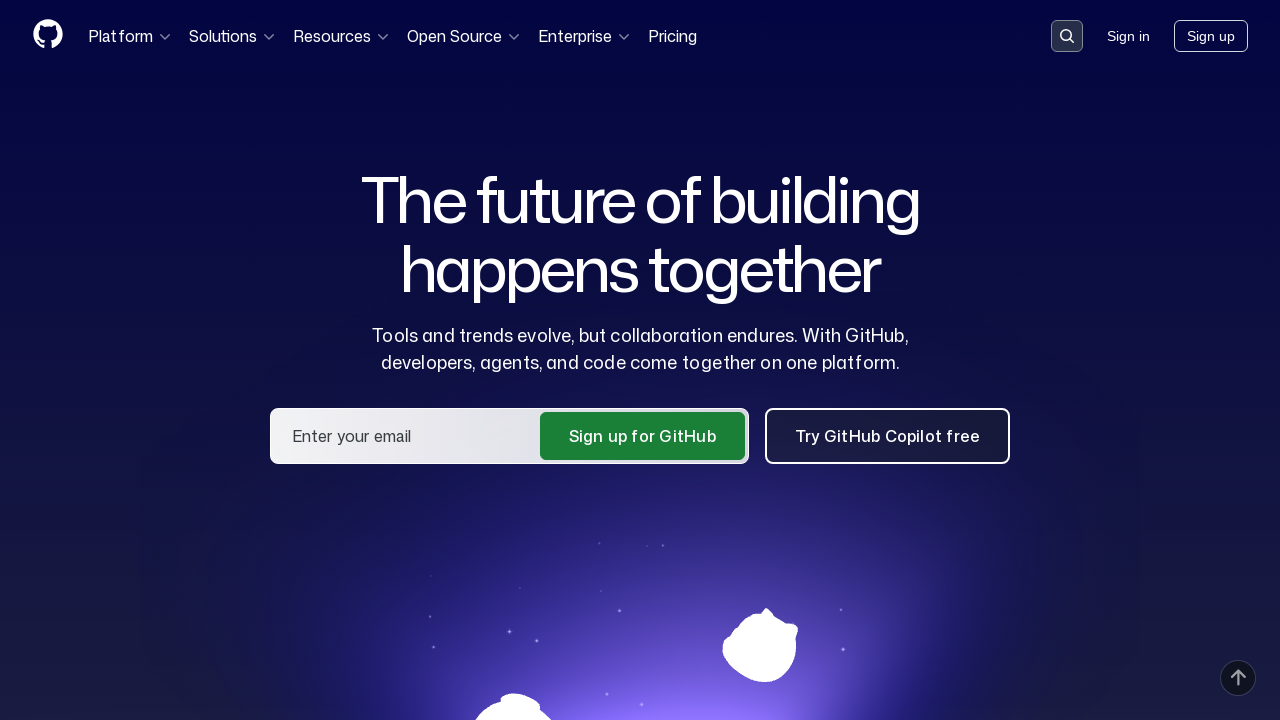

Verified page title contains 'GitHub'
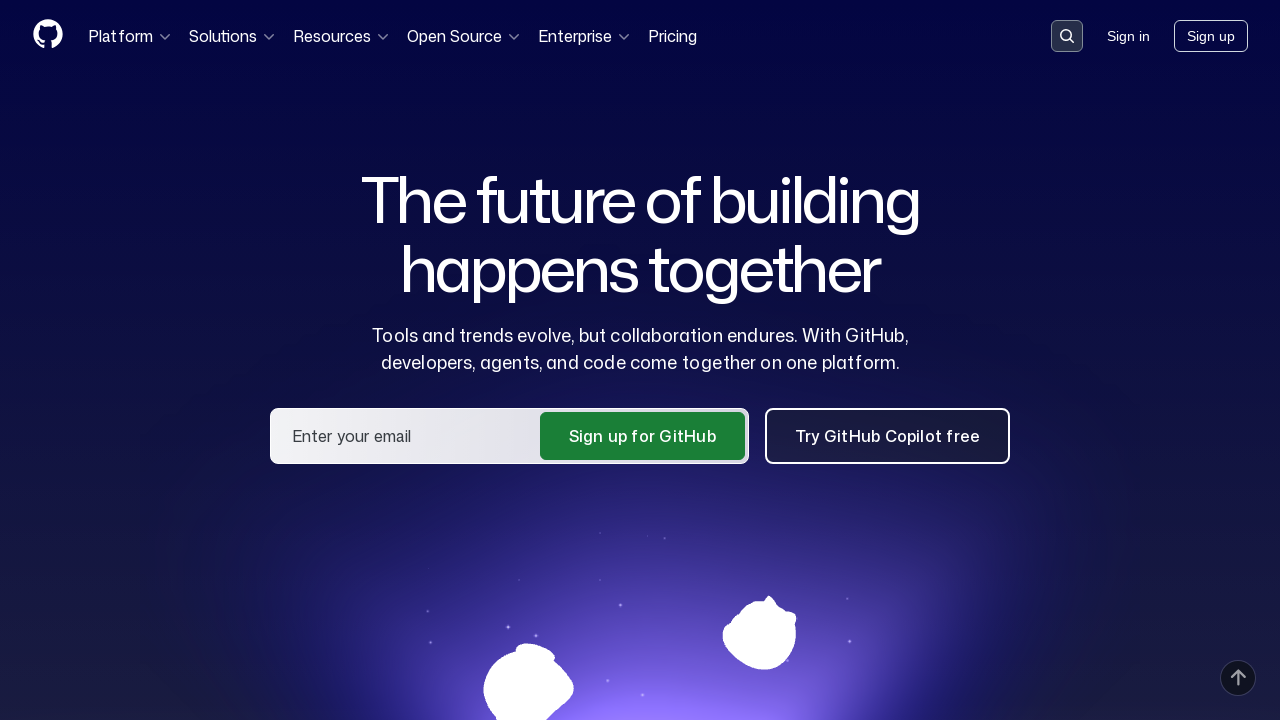

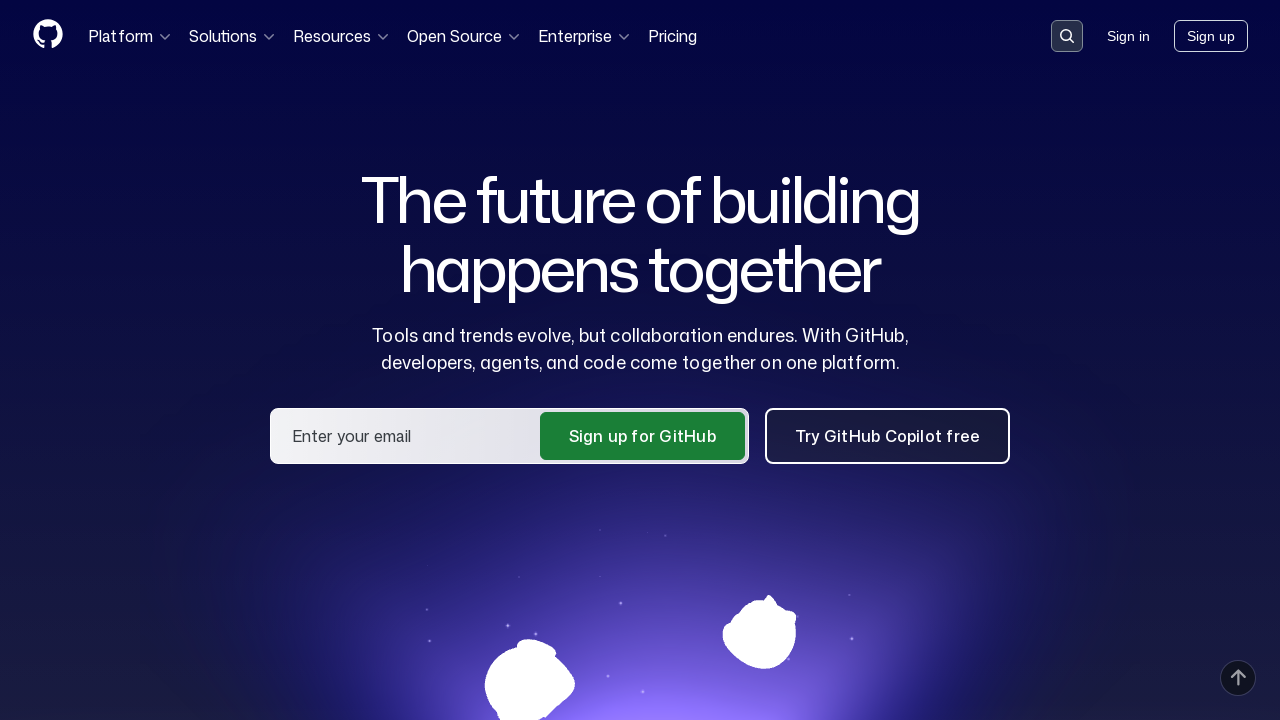